Tests scrolling to a specific menu item in the W3Schools left navigation menu and clicking on it to navigate to that tutorial page.

Starting URL: https://www.w3schools.com/html/

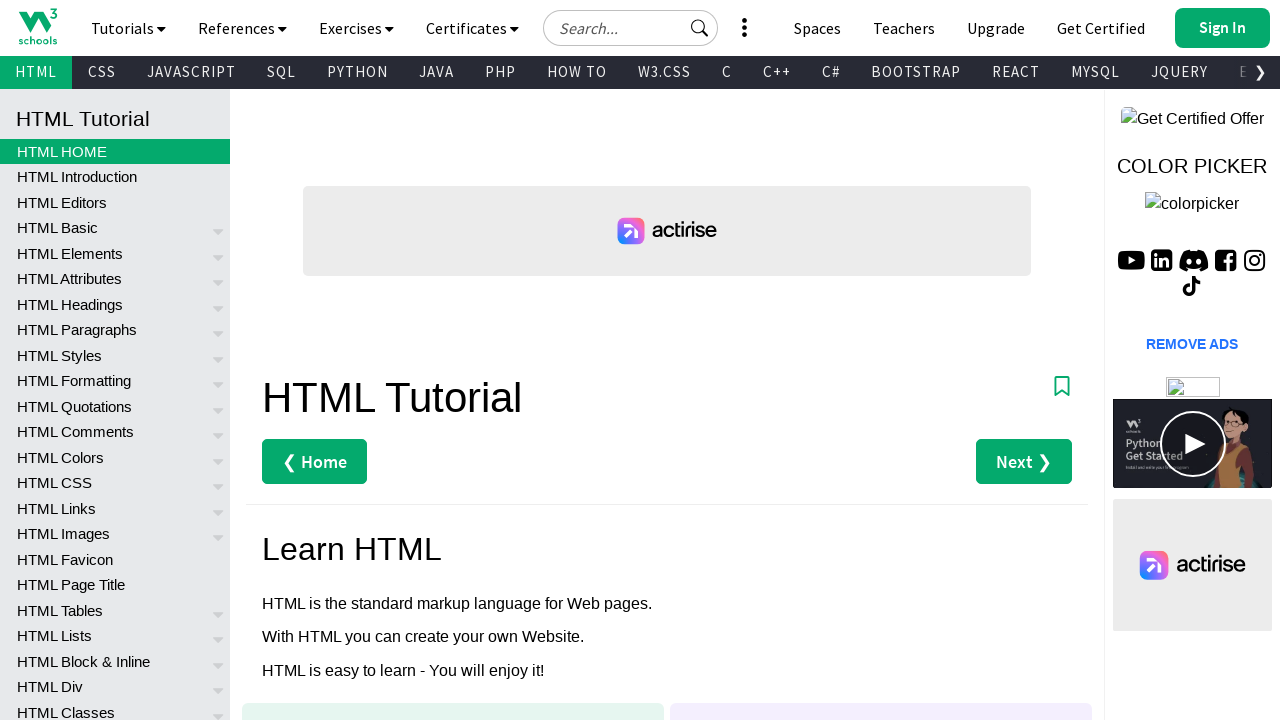

Left navigation menu loaded
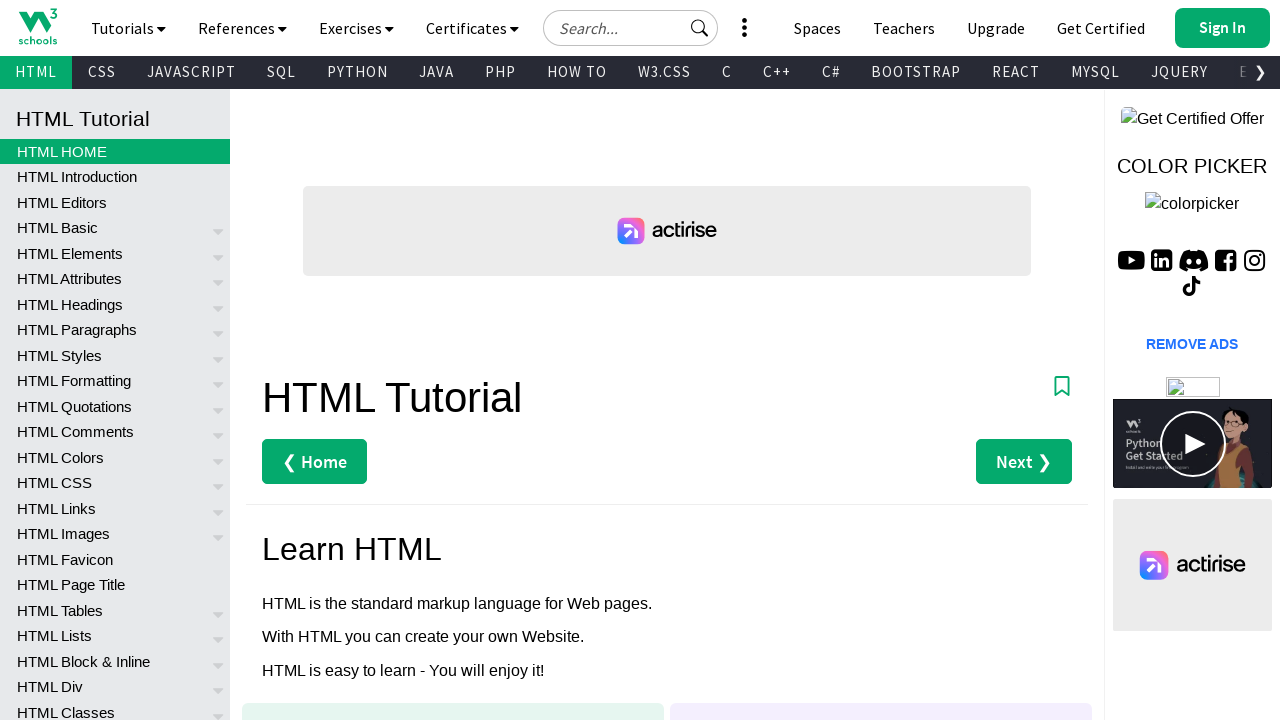

Located menu item 61 in left navigation
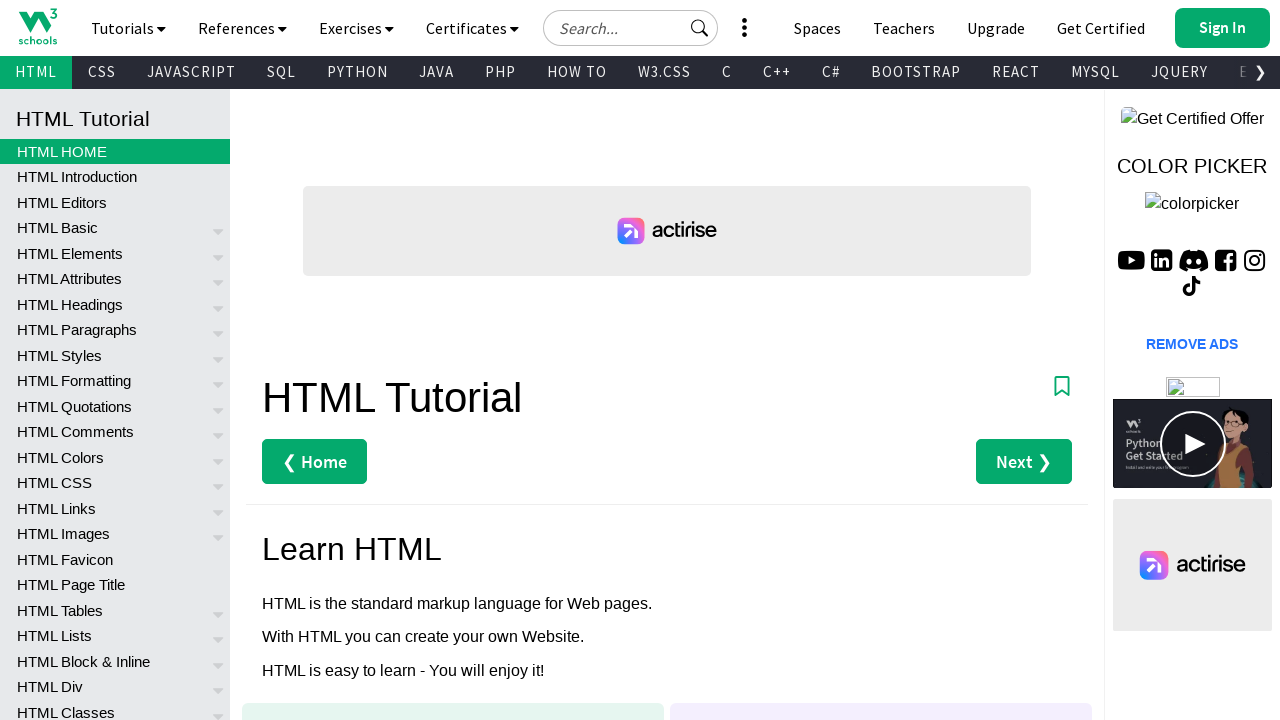

Scrolled menu item 61 into view
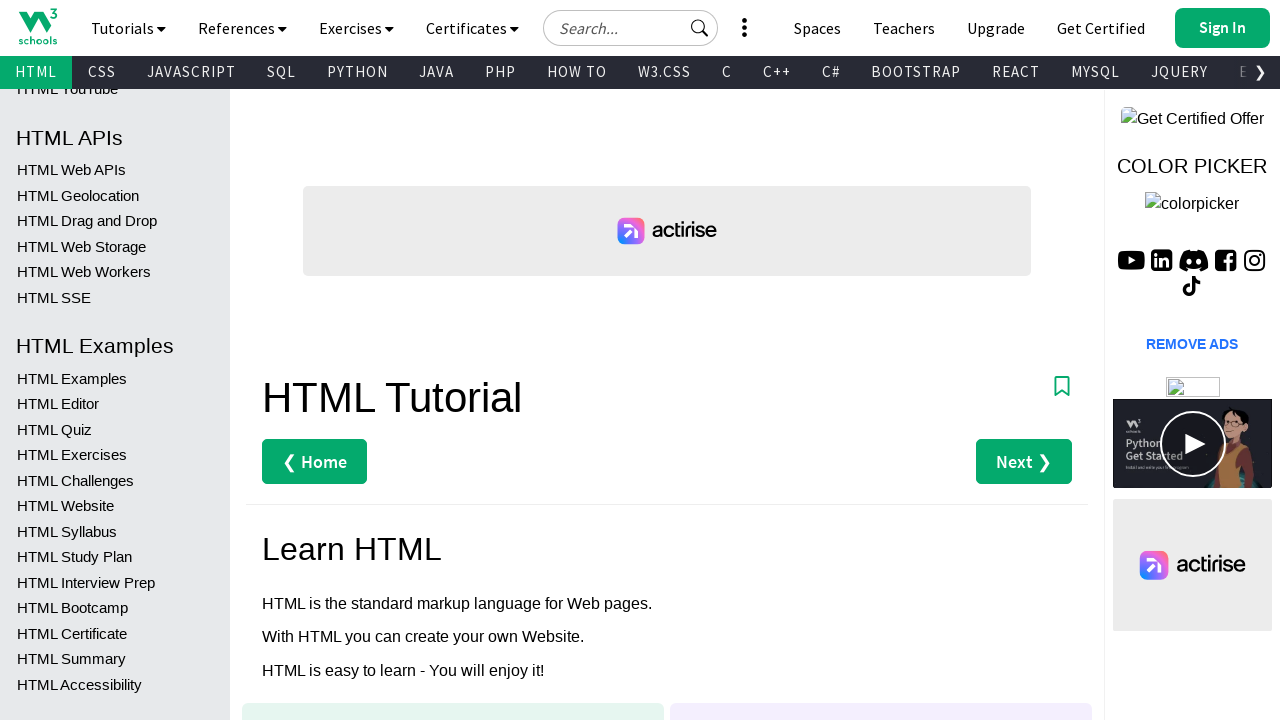

Clicked menu item 61 to navigate to tutorial page at (115, 404) on xpath=//*[@id="leftmenuinnerinner"]/a[61]
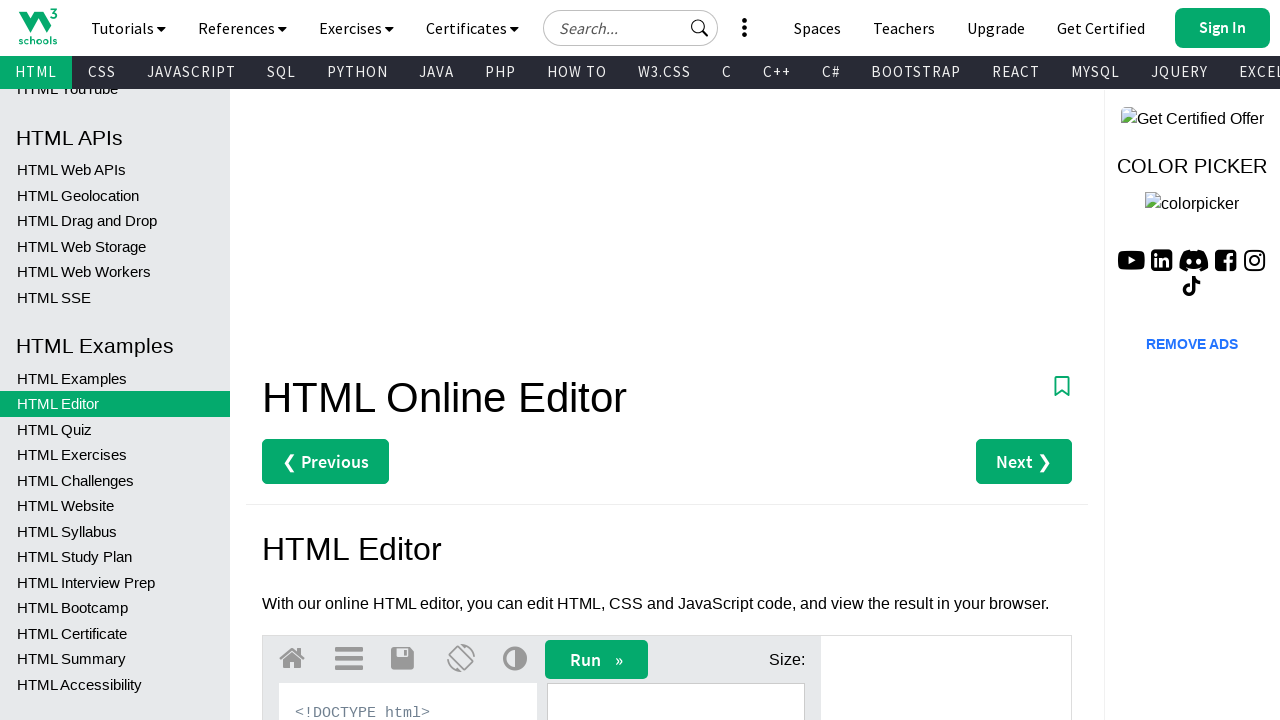

Tutorial page loaded and network idle
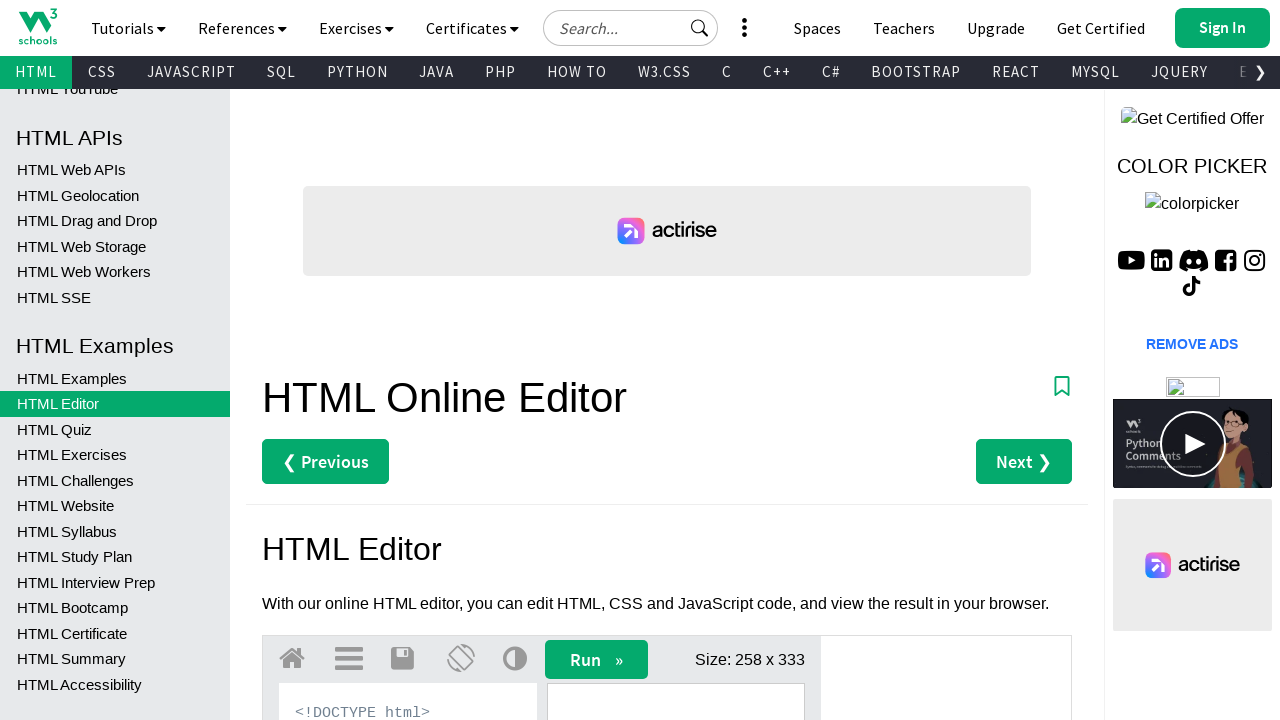

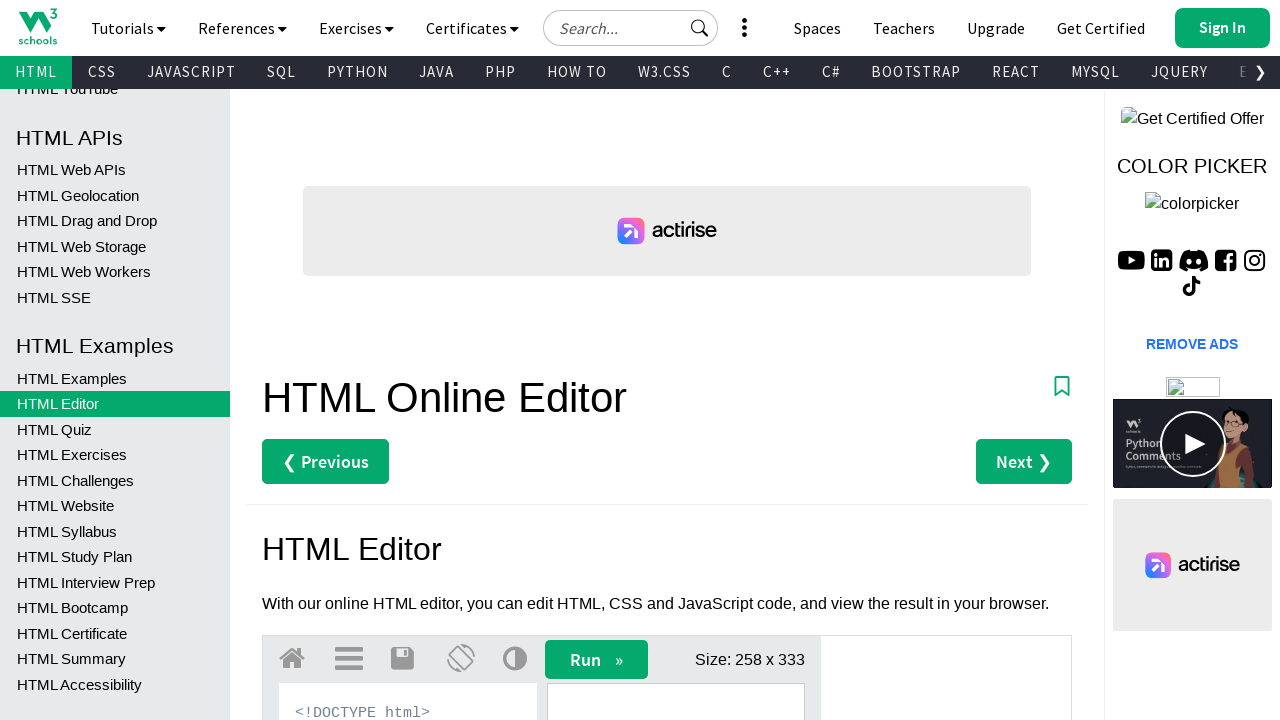